Tests dropdown selection functionality by selecting a specific year (2005) from a year dropdown menu on a test page

Starting URL: https://testcenter.techproeducation.com/index.php?page=dropdown

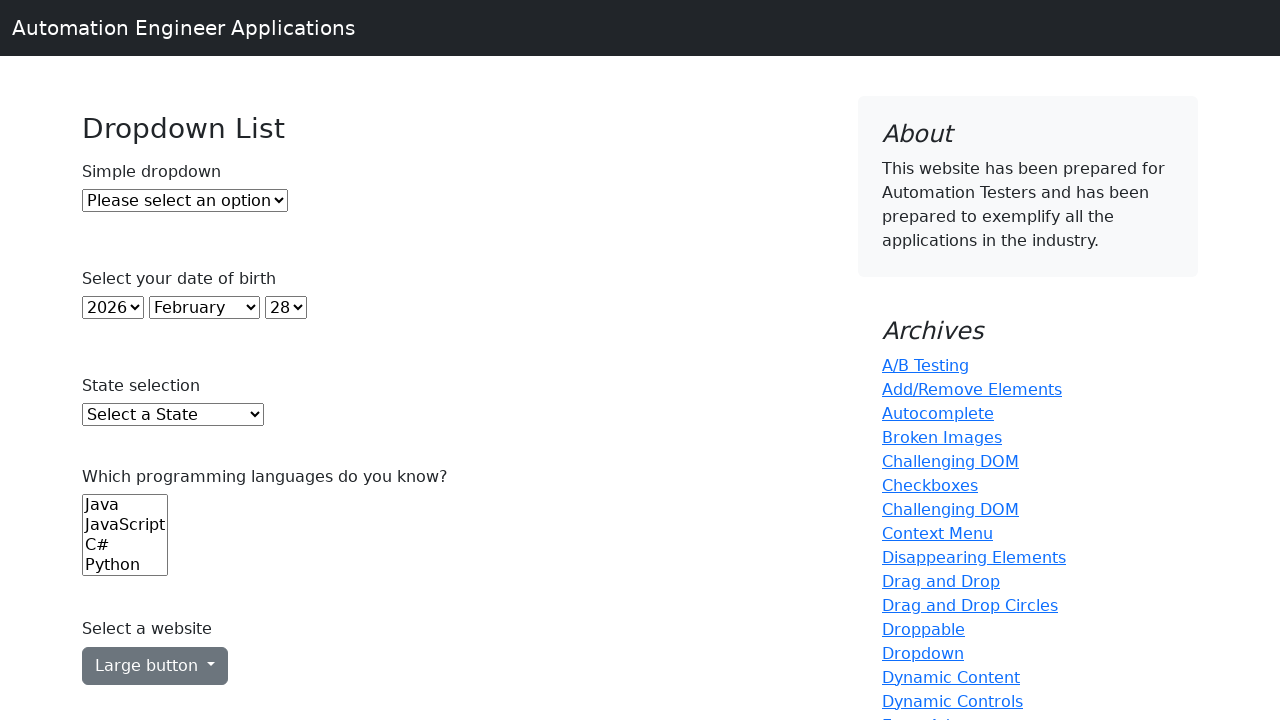

Navigated to dropdown test page
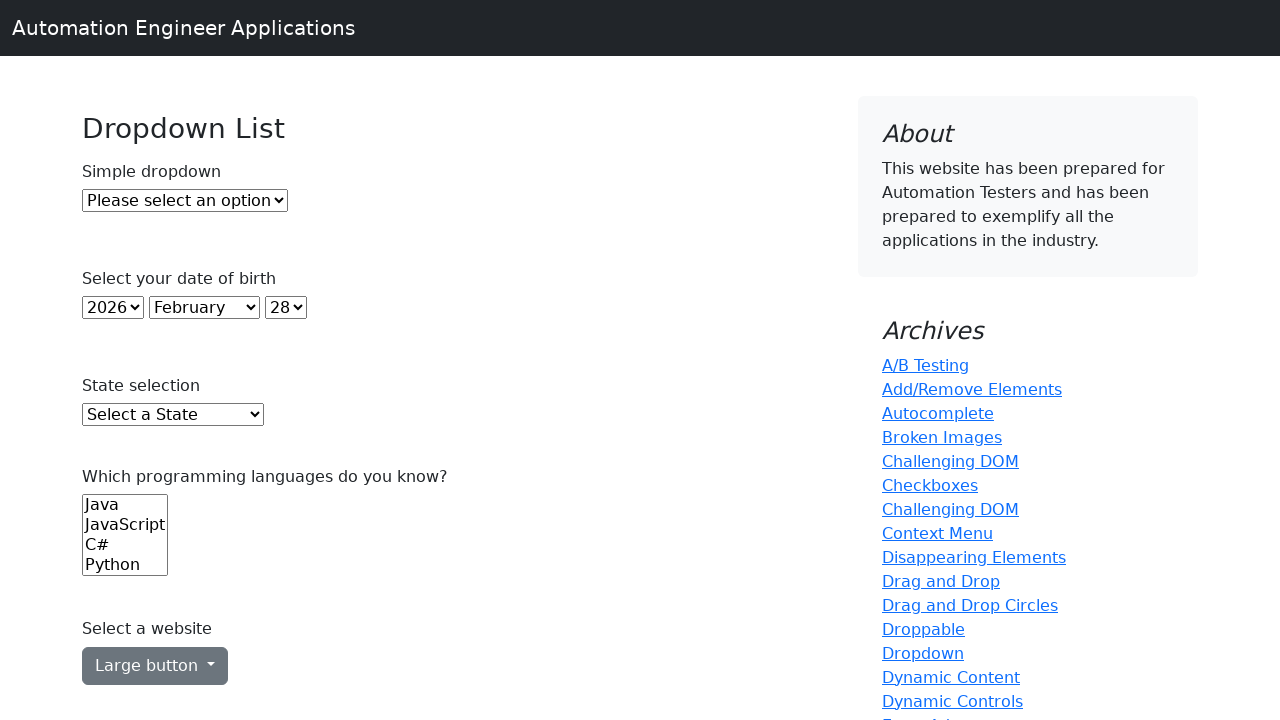

Selected year 2005 from the year dropdown menu on select#year
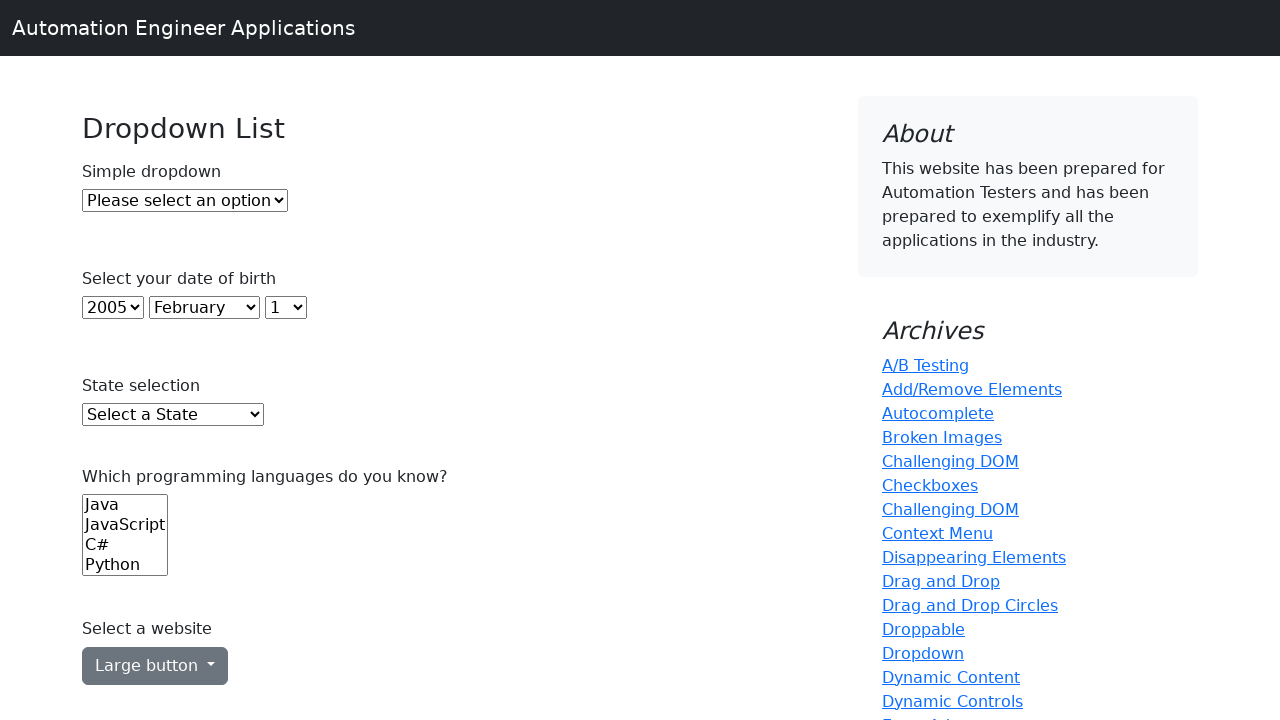

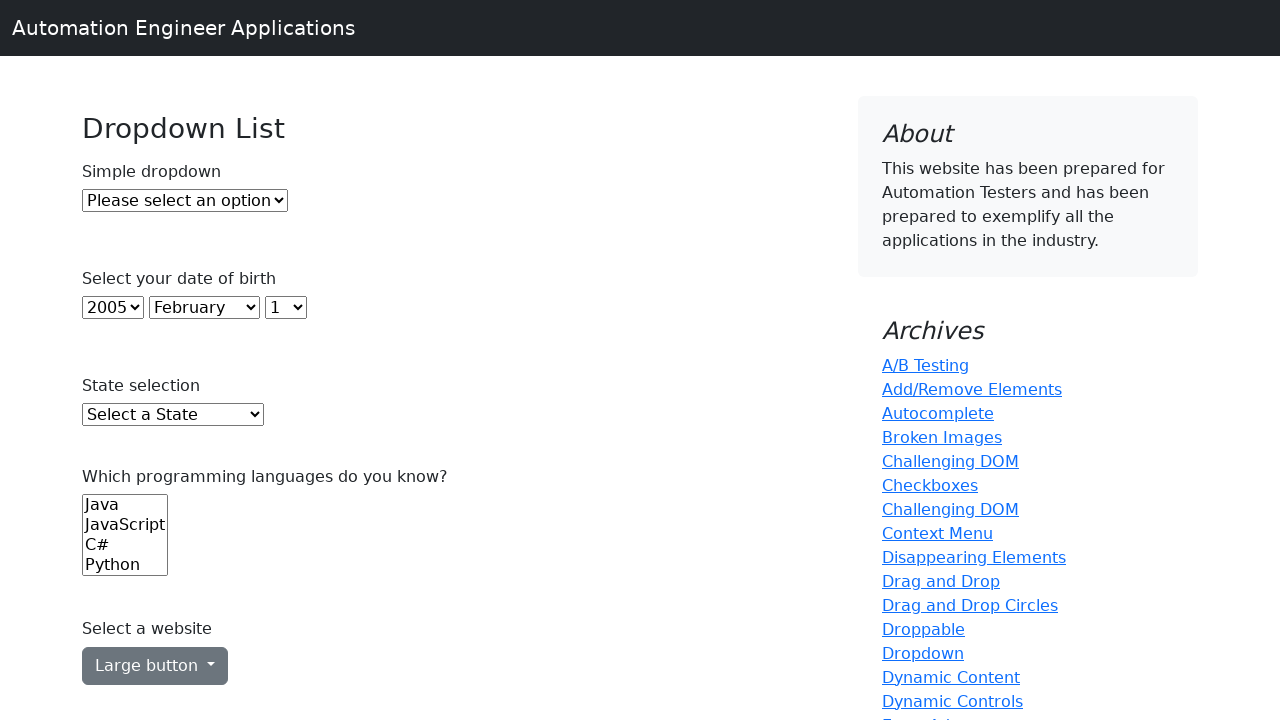